Tests switching between filters to display all items.

Starting URL: https://demo.playwright.dev/todomvc

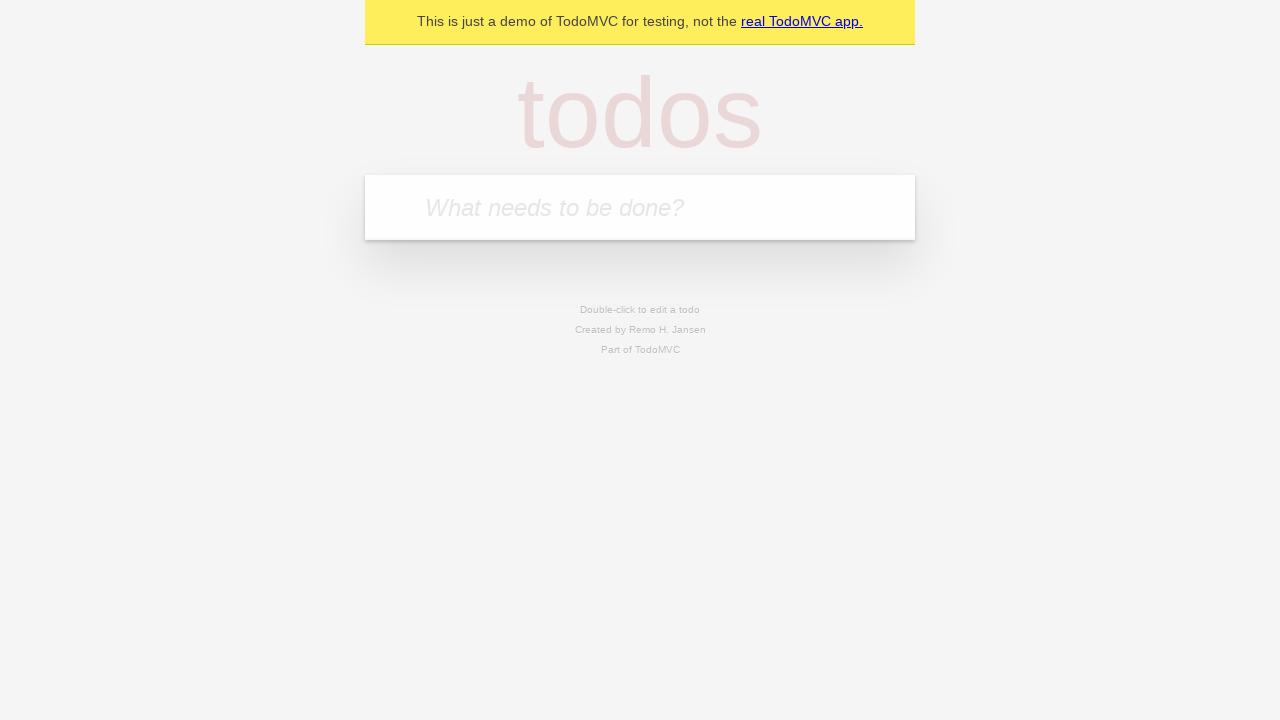

Filled first todo input with 'buy some cheese' on internal:attr=[placeholder="What needs to be done?"i]
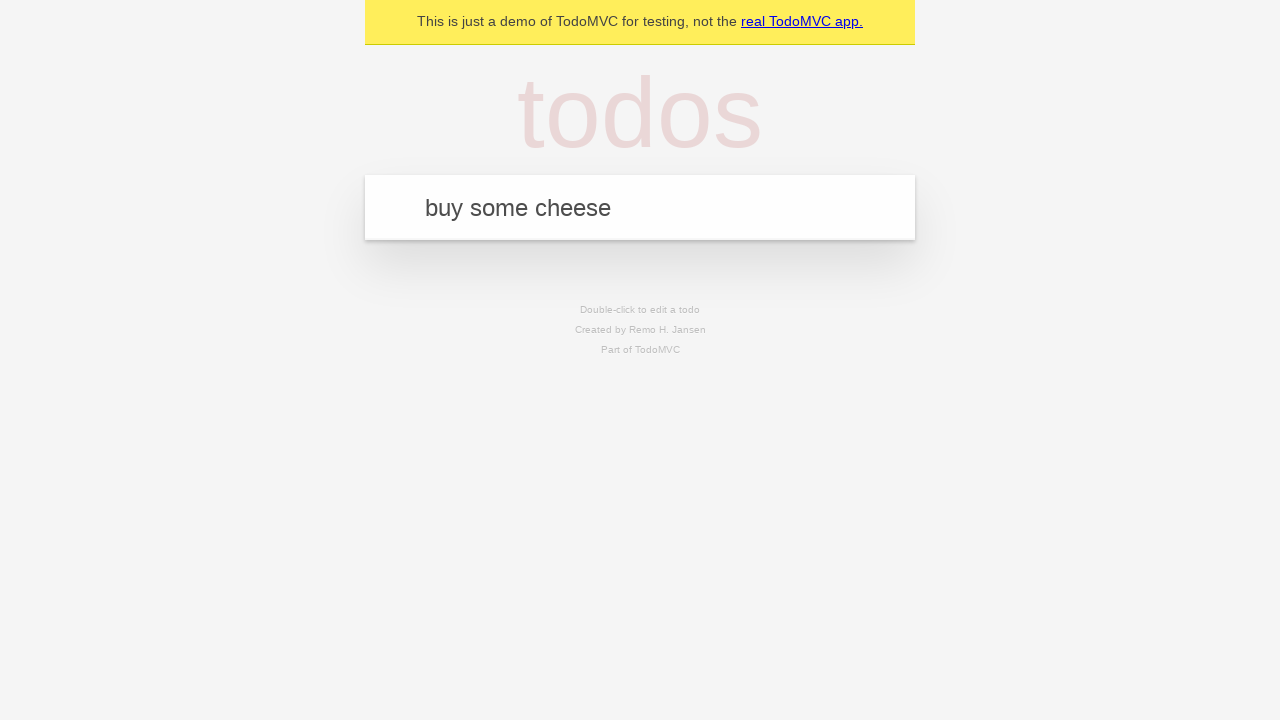

Pressed Enter to add first todo on internal:attr=[placeholder="What needs to be done?"i]
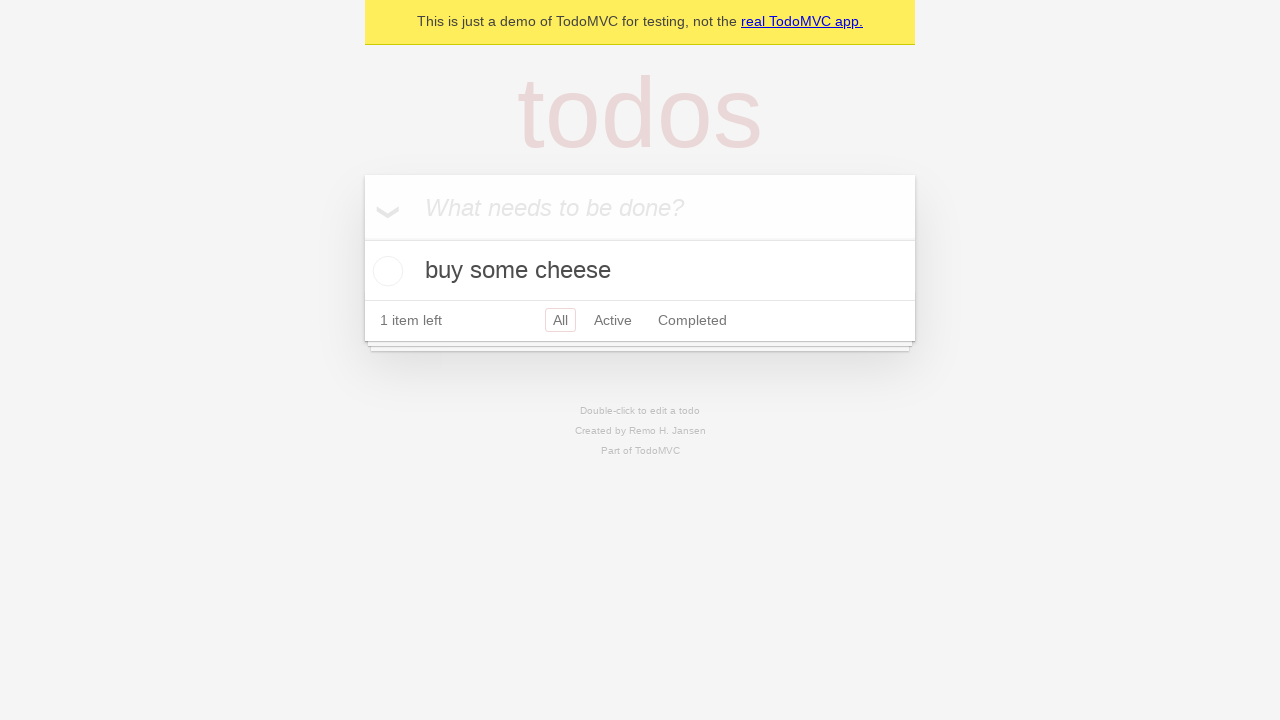

Filled second todo input with 'feed the cat' on internal:attr=[placeholder="What needs to be done?"i]
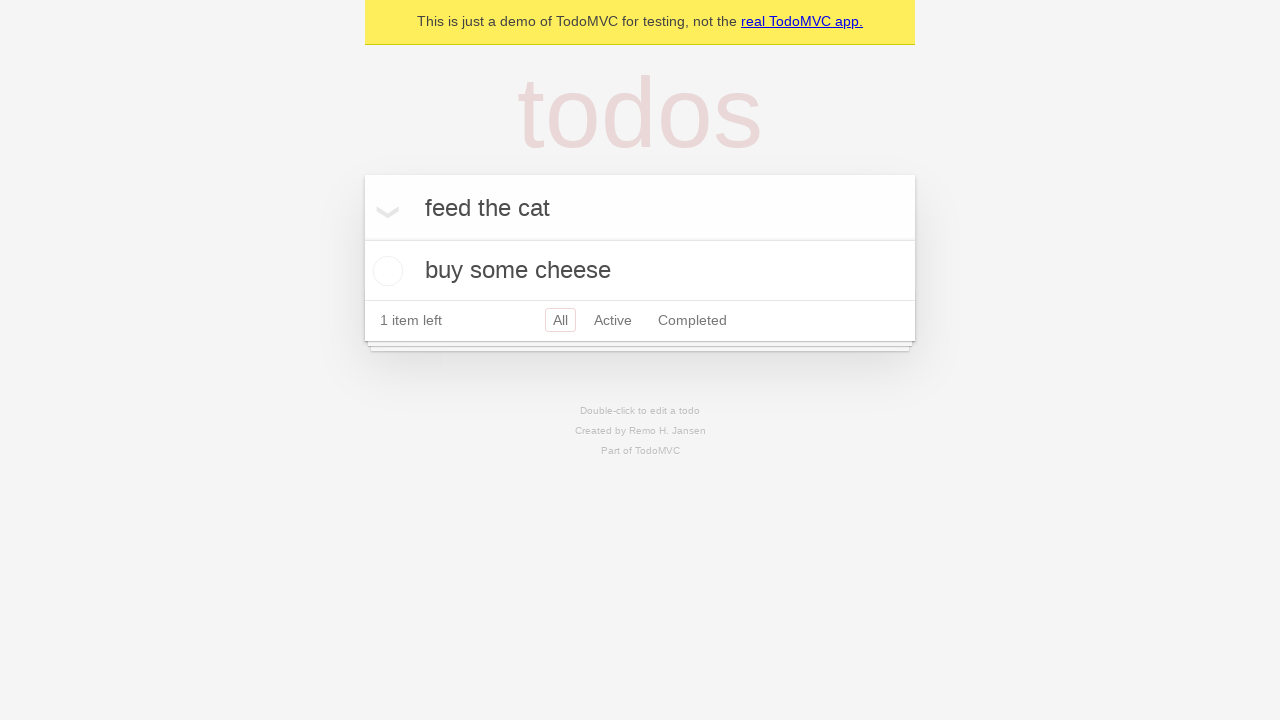

Pressed Enter to add second todo on internal:attr=[placeholder="What needs to be done?"i]
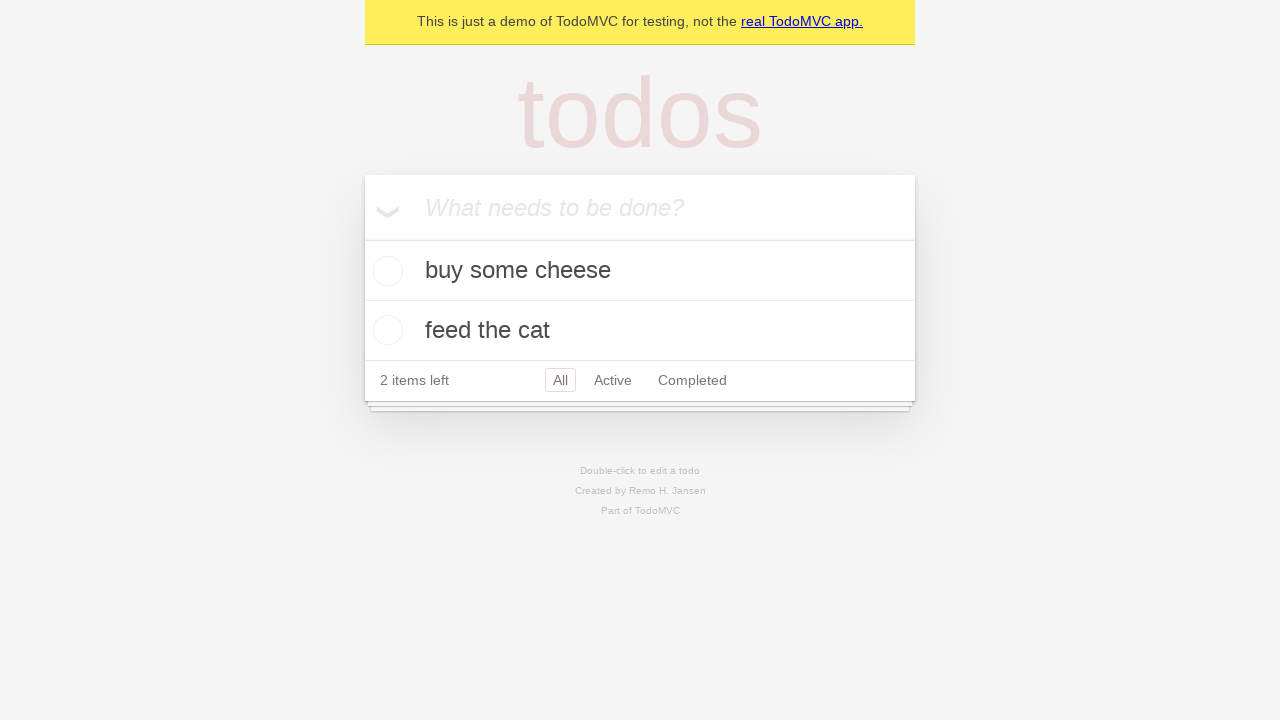

Filled third todo input with 'book a doctors appointment' on internal:attr=[placeholder="What needs to be done?"i]
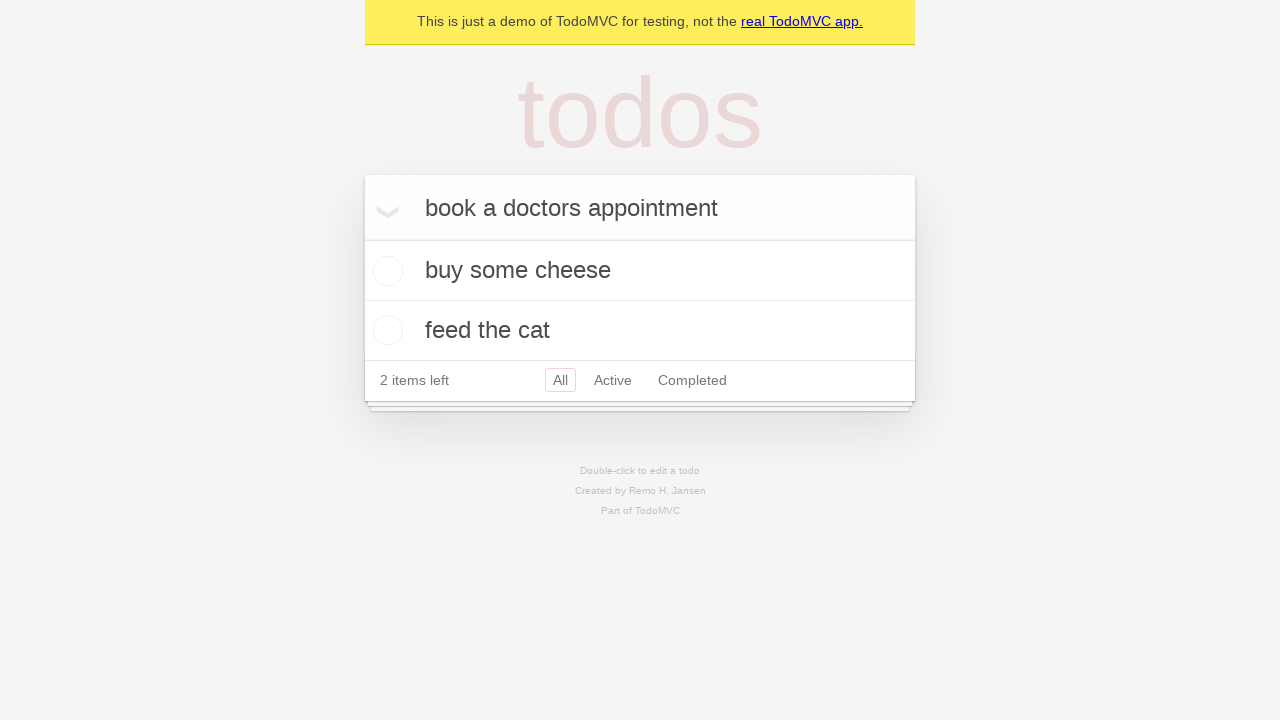

Pressed Enter to add third todo on internal:attr=[placeholder="What needs to be done?"i]
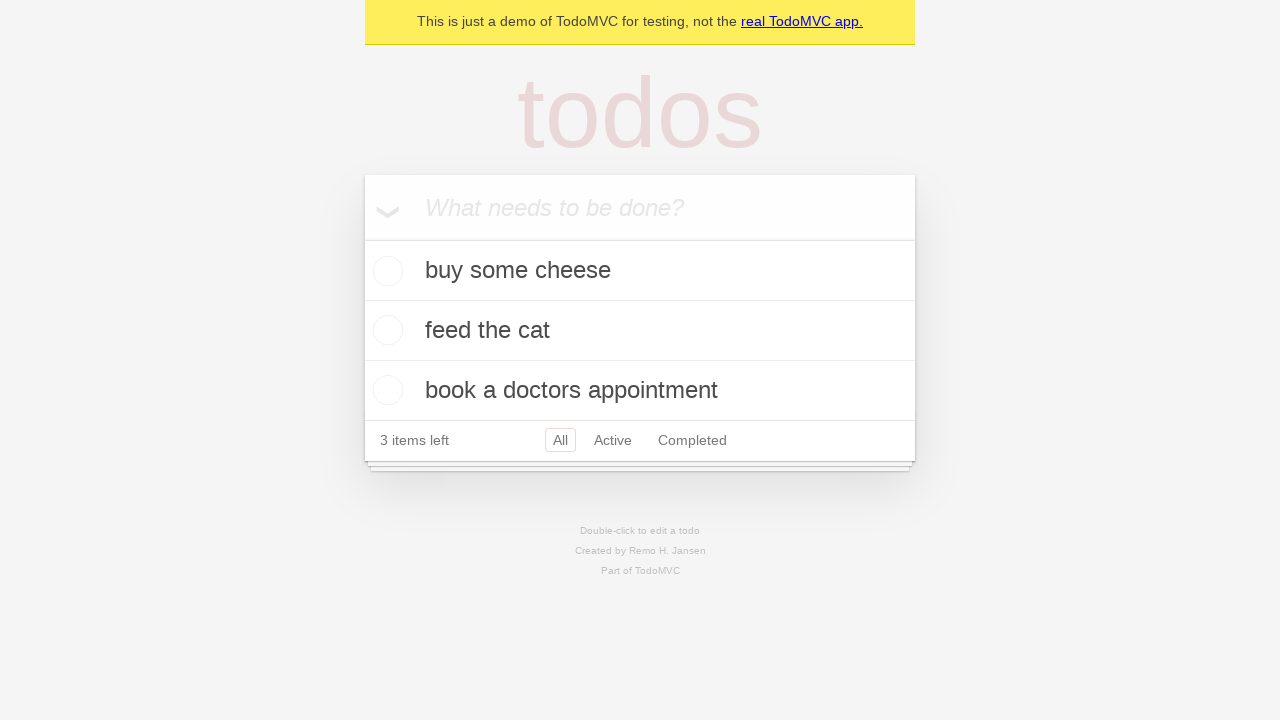

Checked the second todo item at (385, 330) on internal:testid=[data-testid="todo-item"s] >> nth=1 >> internal:role=checkbox
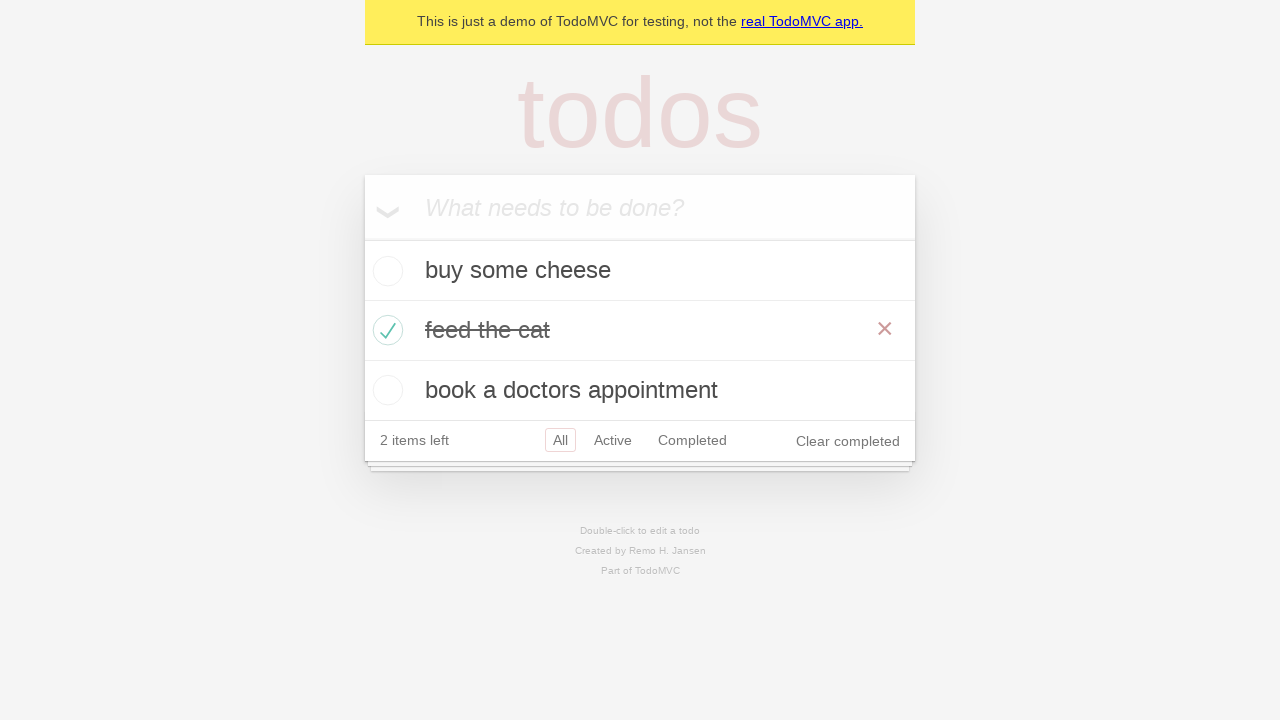

Clicked 'Active' filter to display active todos at (613, 440) on internal:role=link[name="Active"i]
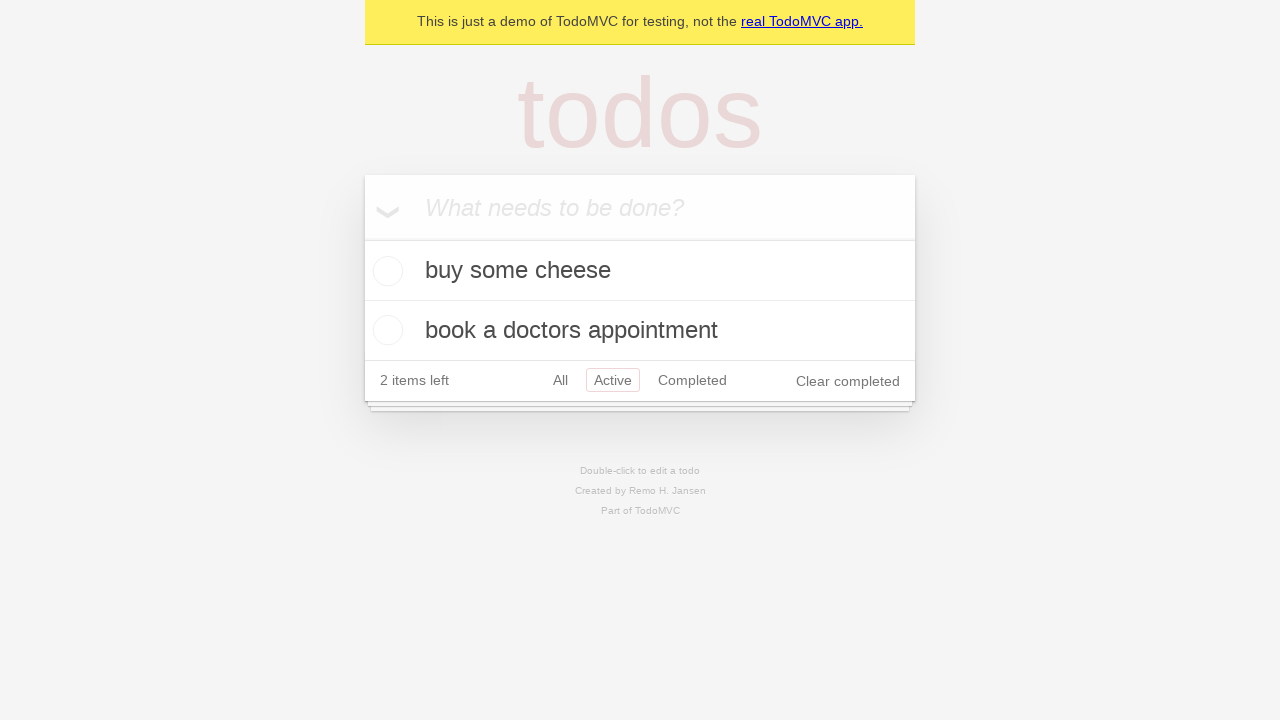

Clicked 'Completed' filter to display completed todos at (692, 380) on internal:role=link[name="Completed"i]
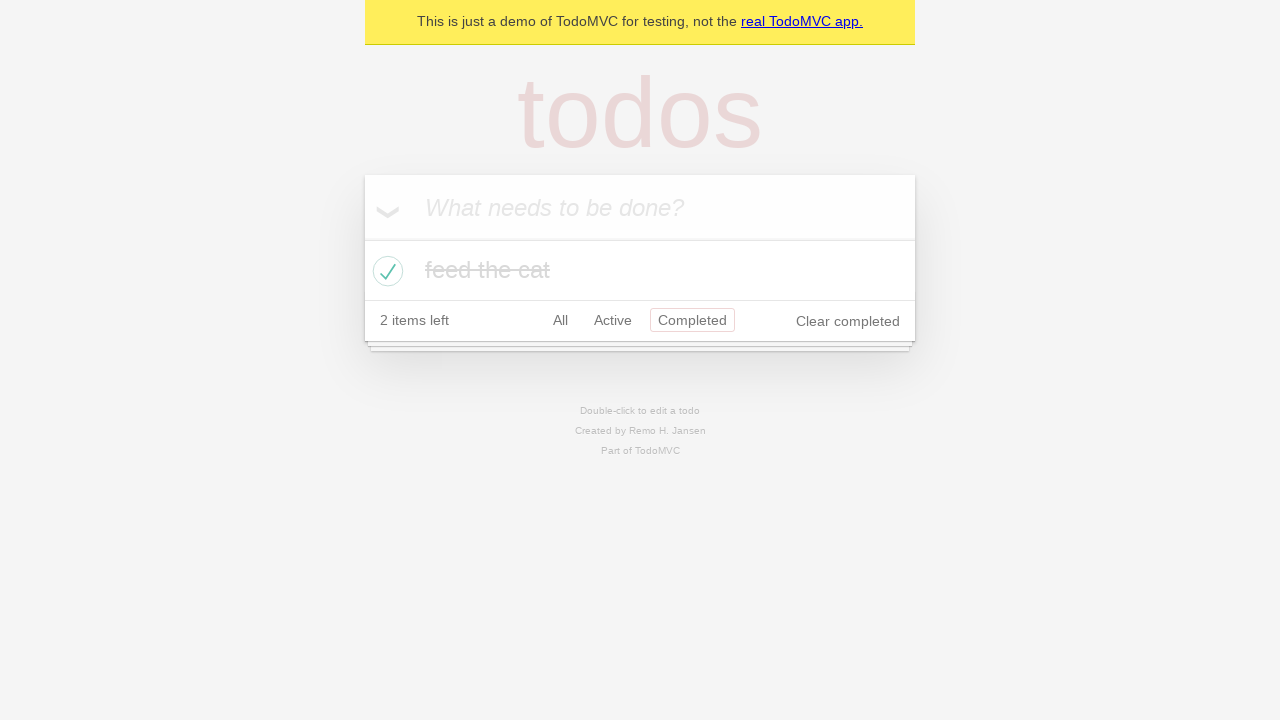

Clicked 'All' filter to display all todos at (560, 320) on internal:role=link[name="All"i]
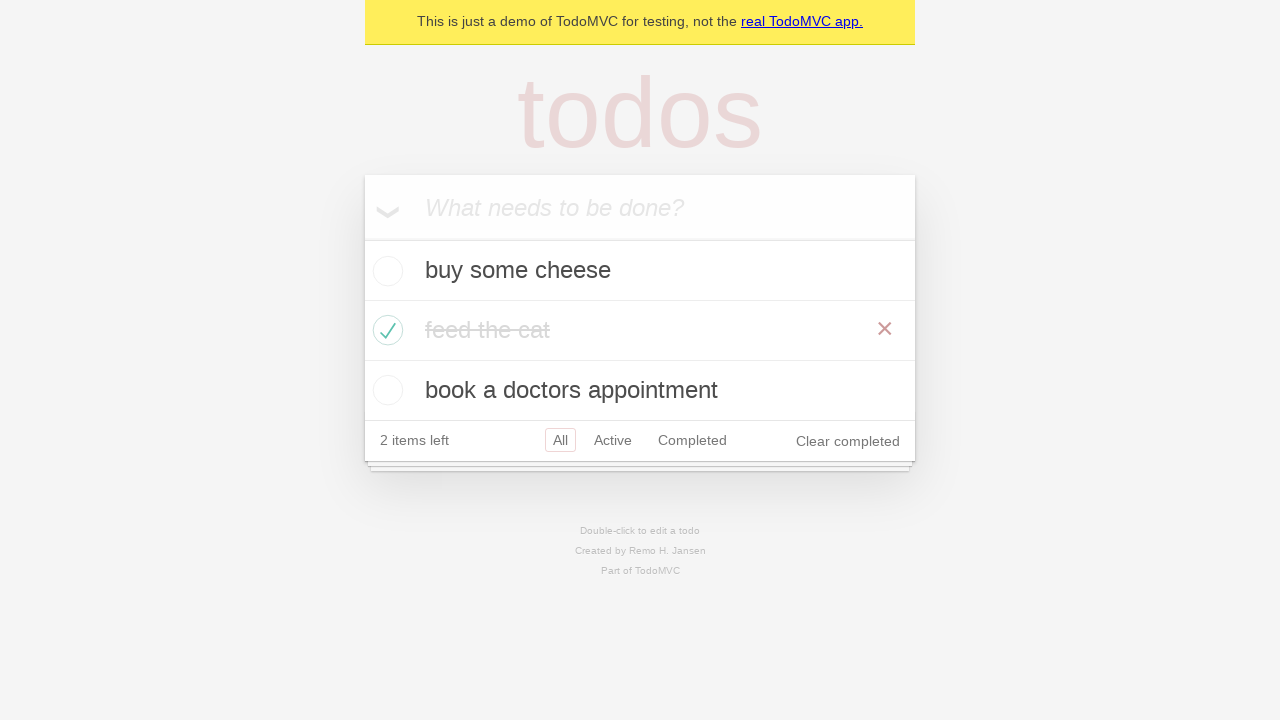

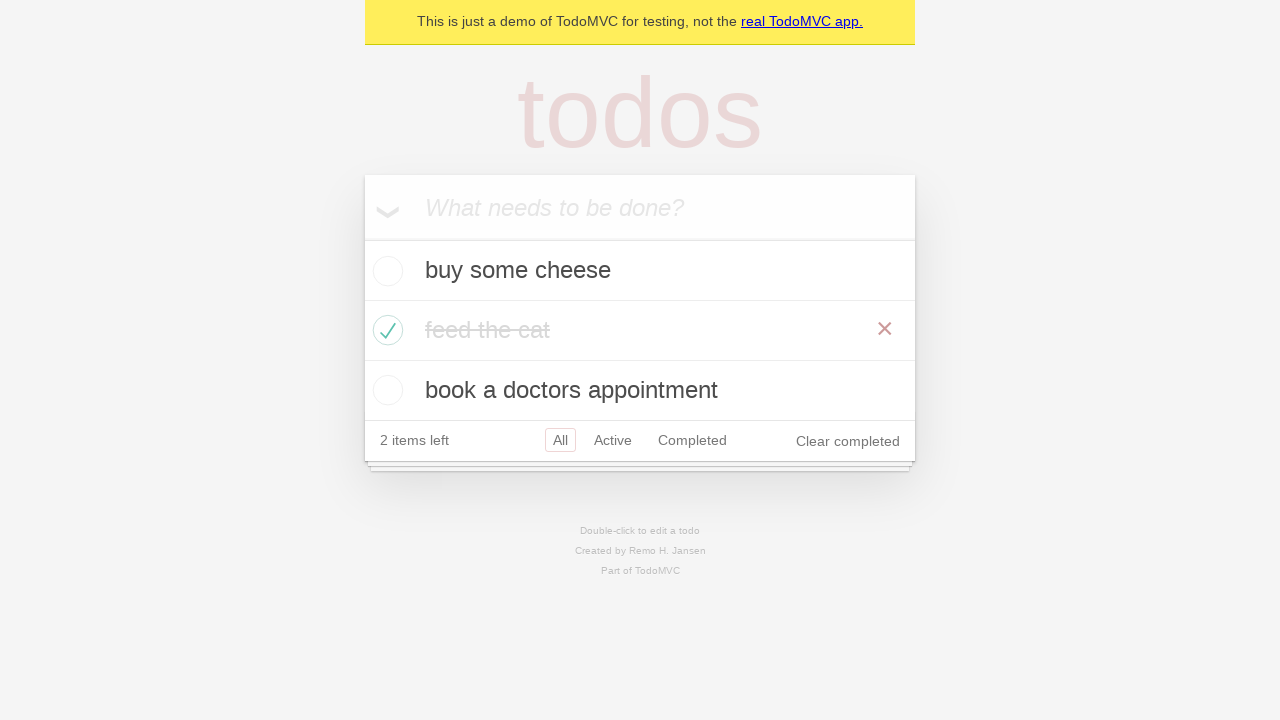